Tests drag and drop functionality on jQueryUI's droppable demo page by dragging an element and dropping it onto a target area within an iframe

Starting URL: https://jqueryui.com/droppable/

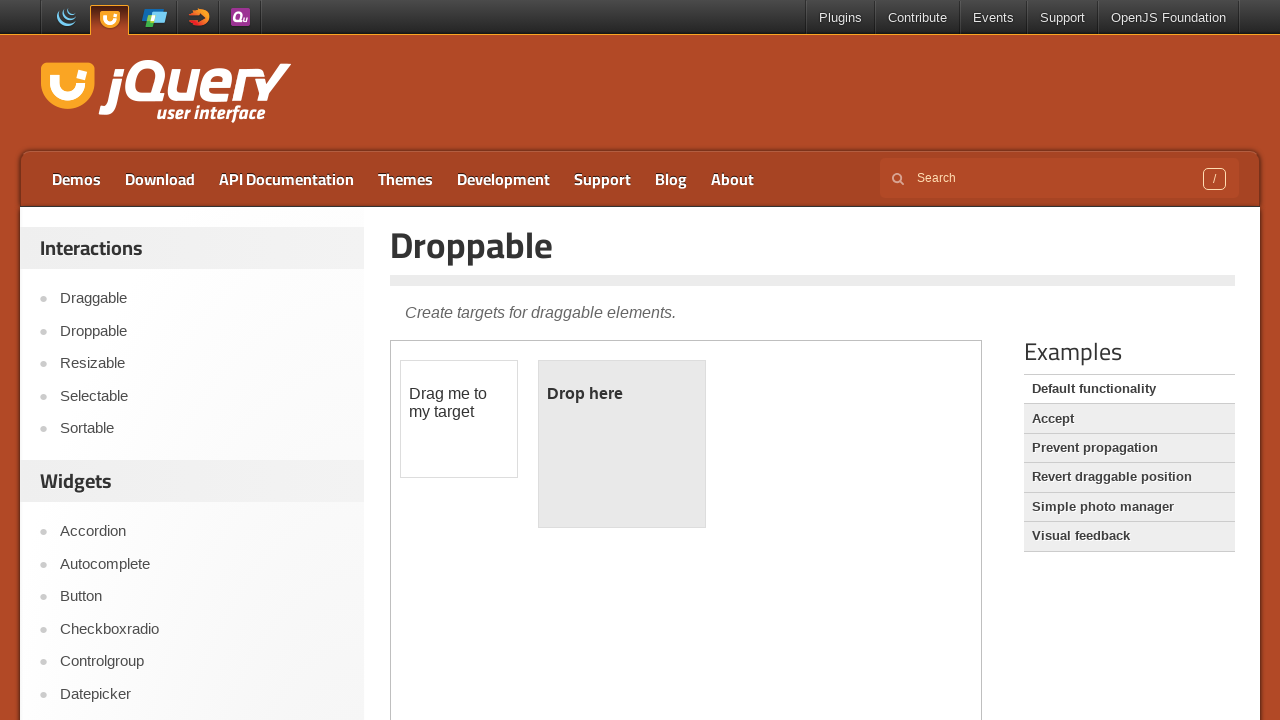

Located iframe containing drag and drop demo
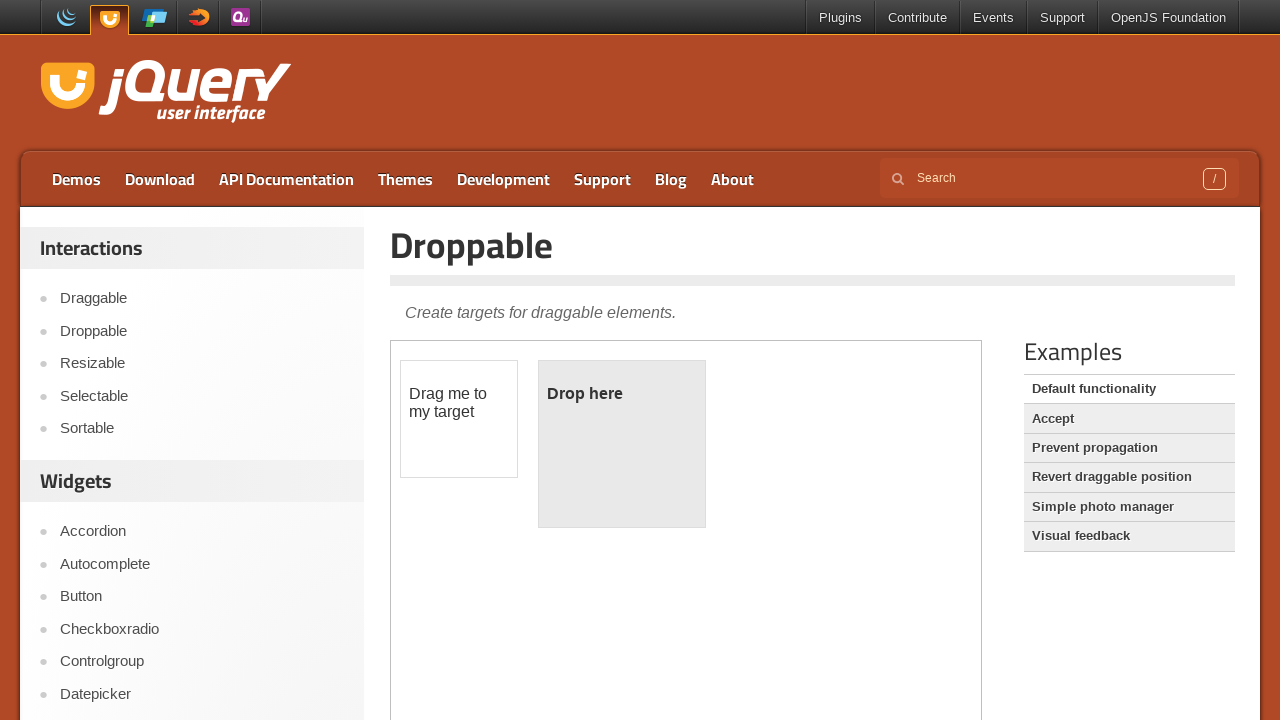

Located draggable element within iframe
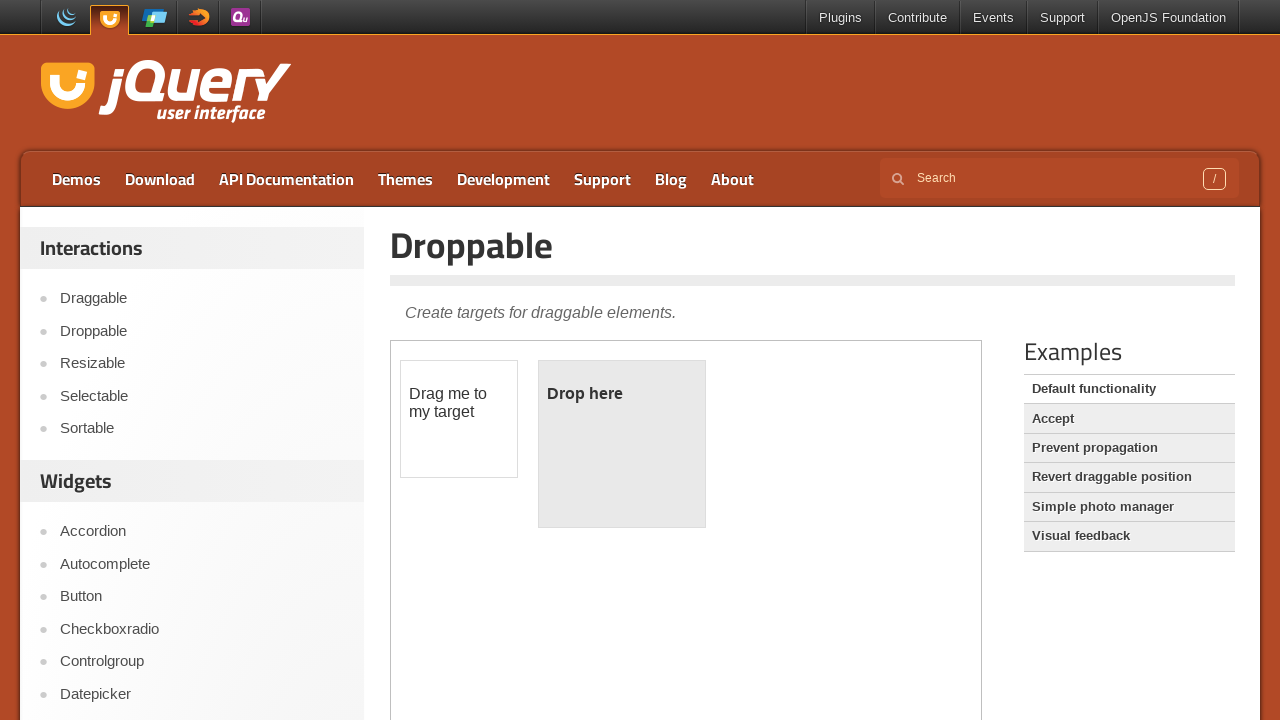

Located droppable target element within iframe
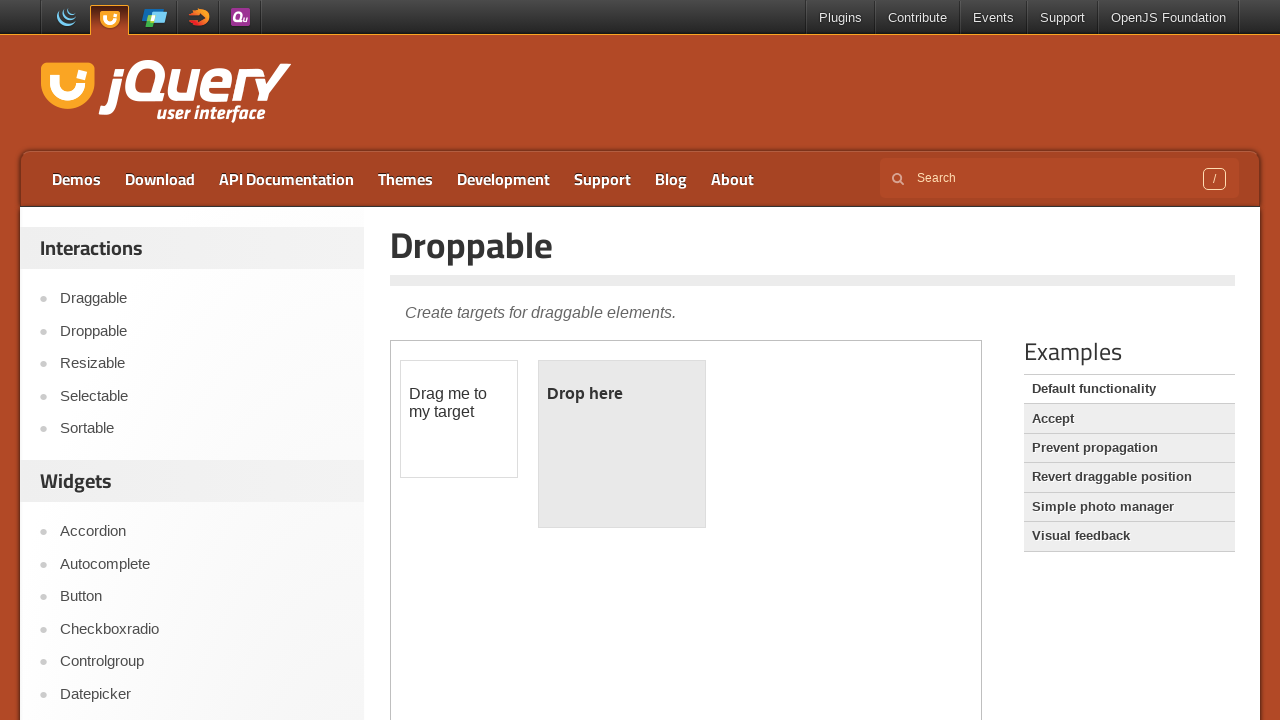

Dragged element to droppable target and dropped it at (622, 444)
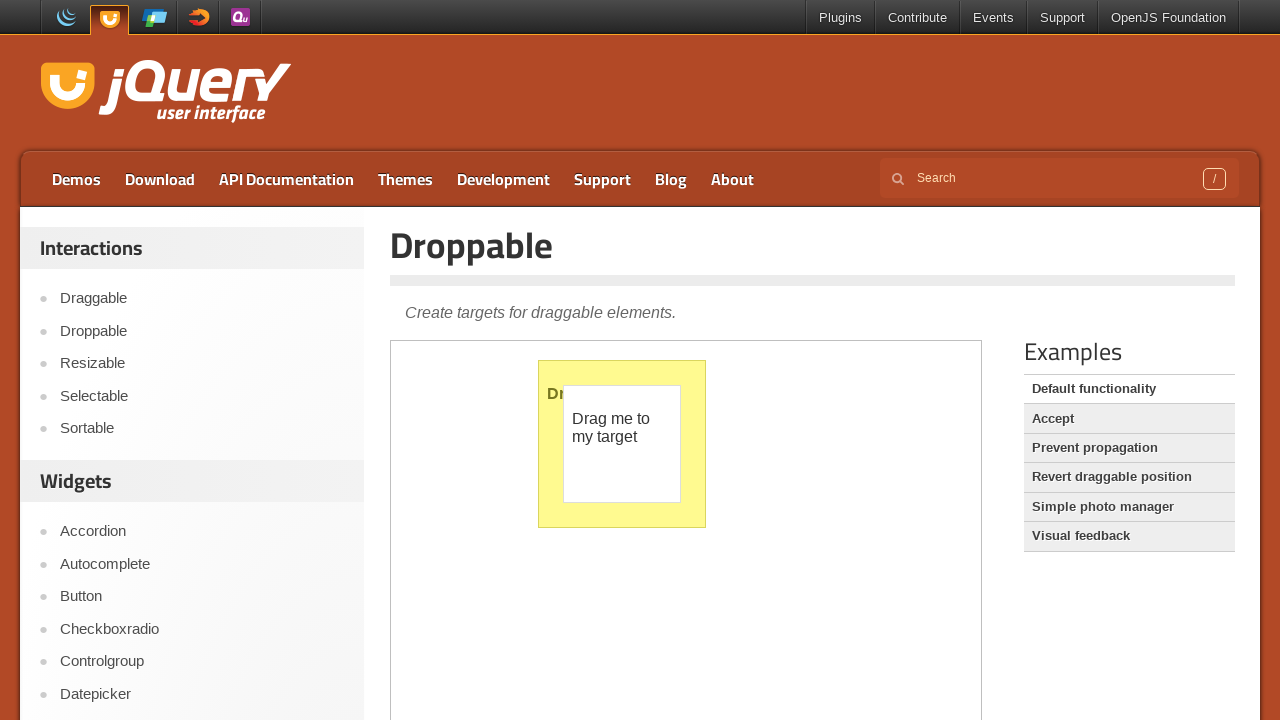

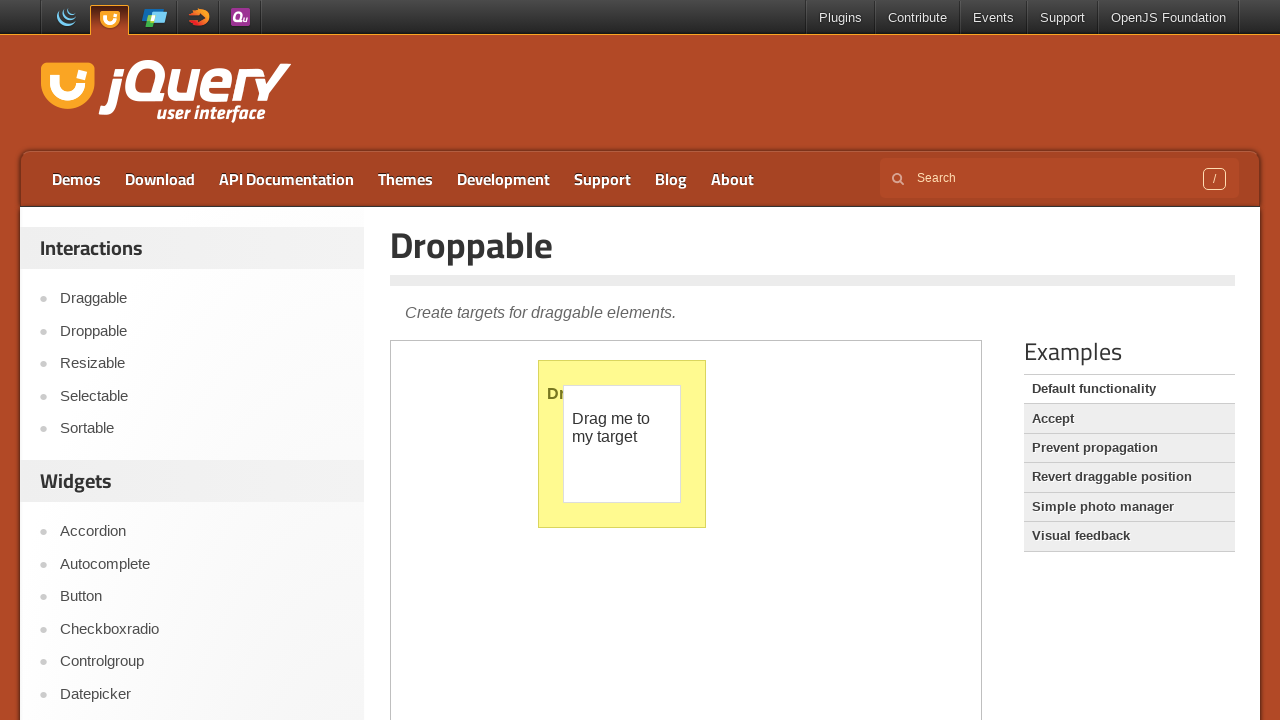